Tests that email textbox, age radio button, and education textarea are displayed, then fills them with test data

Starting URL: https://automationfc.github.io/basic-form/index.html

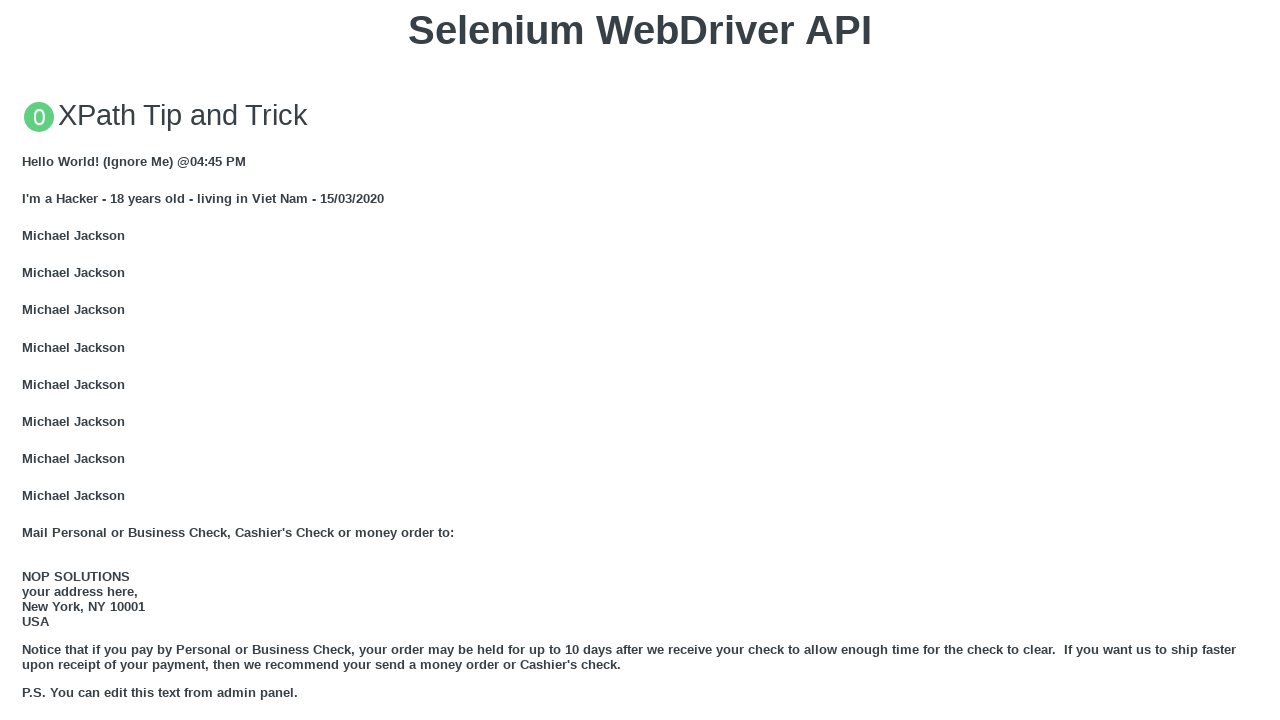

Filled email textbox with 'automationtestting@gmail.com' on #mail
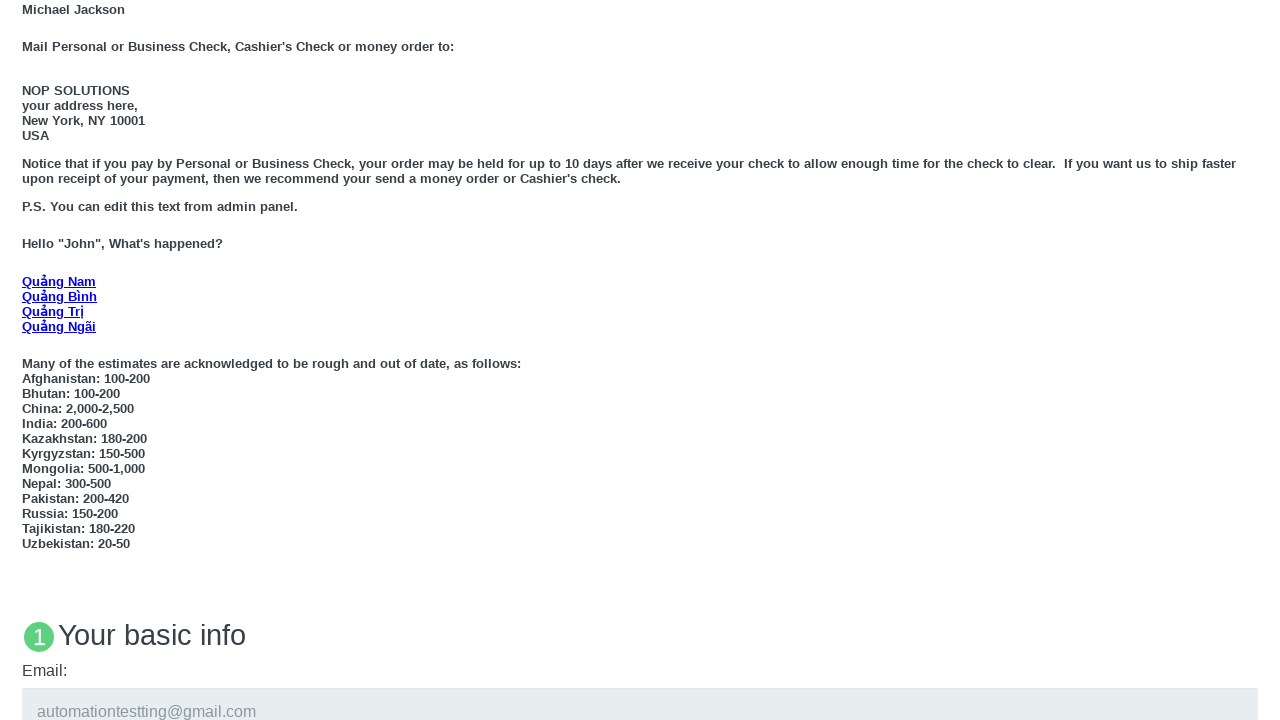

Clicked 'Under 18' age radio button at (28, 360) on #under_18
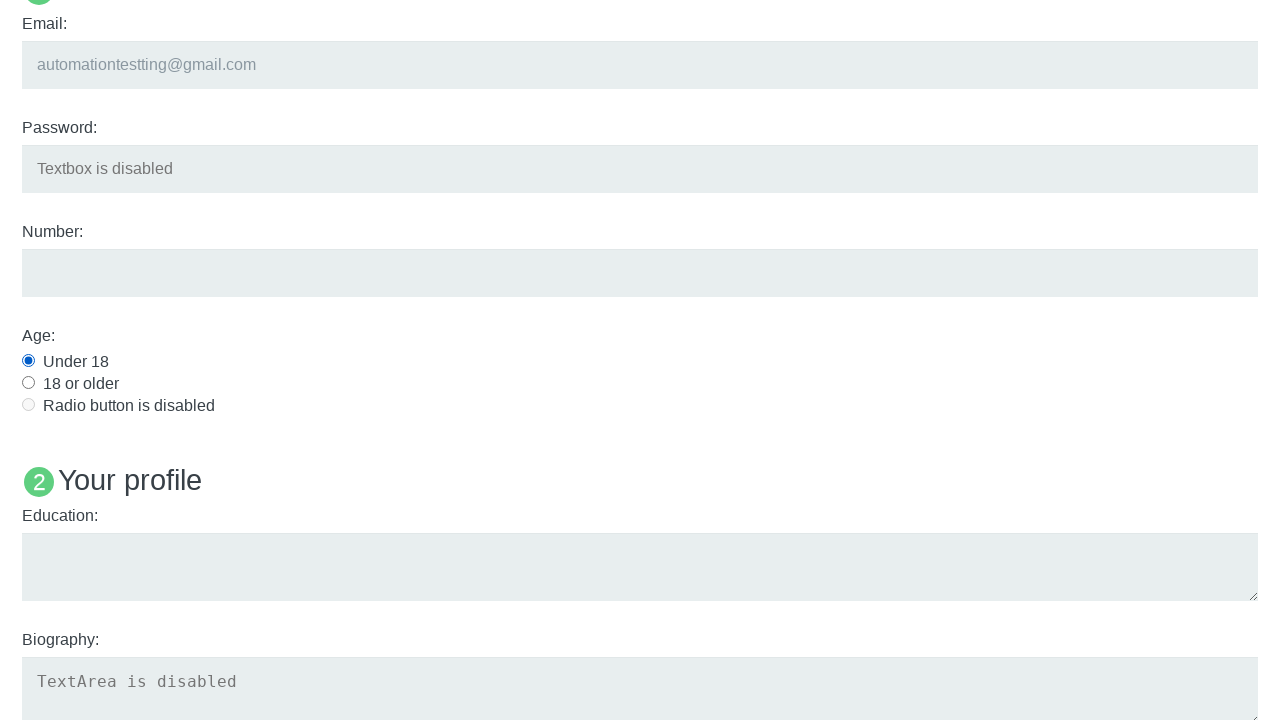

Filled education textarea with 'Automation Testing' on #edu
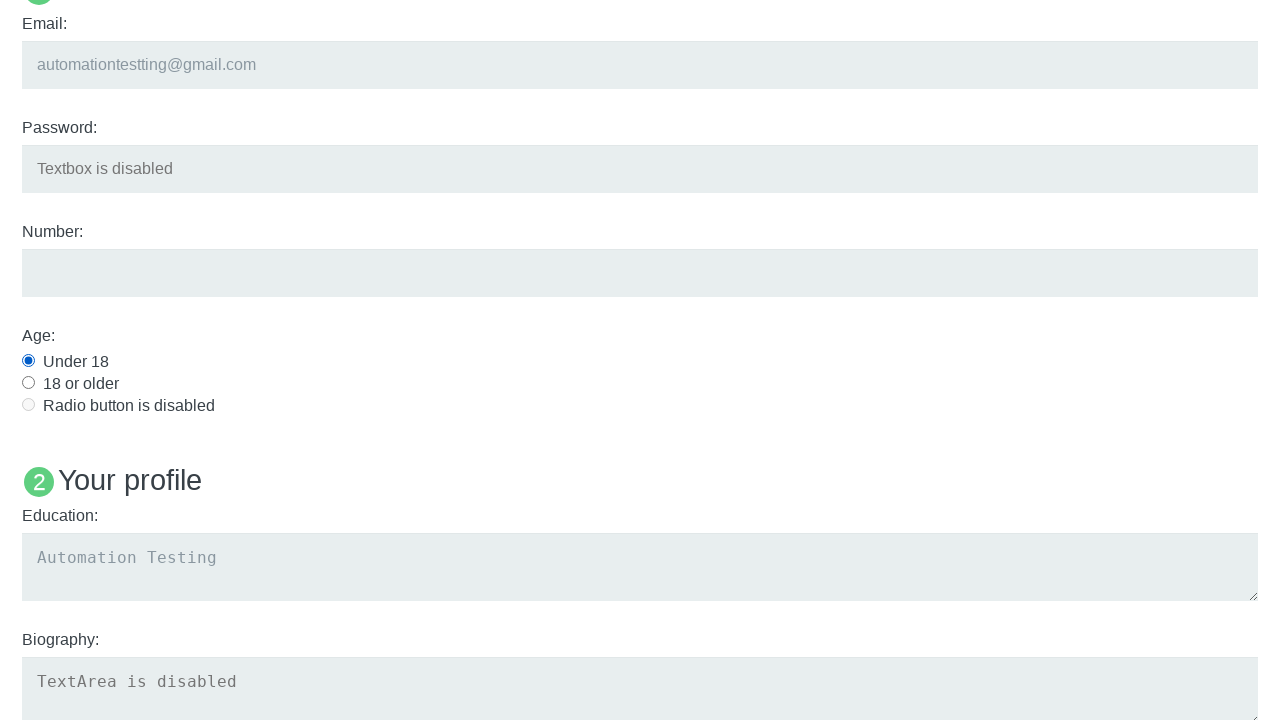

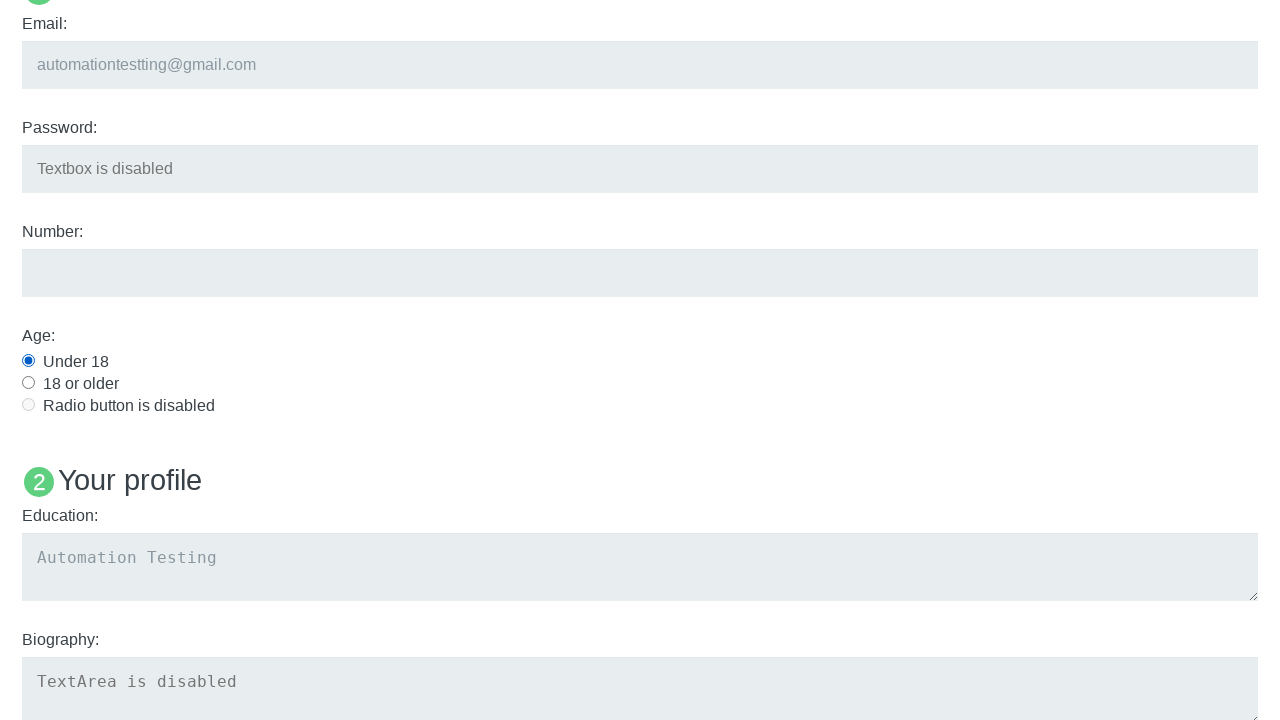